Navigates to a Swiss weather prognosis page and waits for the map container element to load

Starting URL: https://meteo.search.ch/prognosis

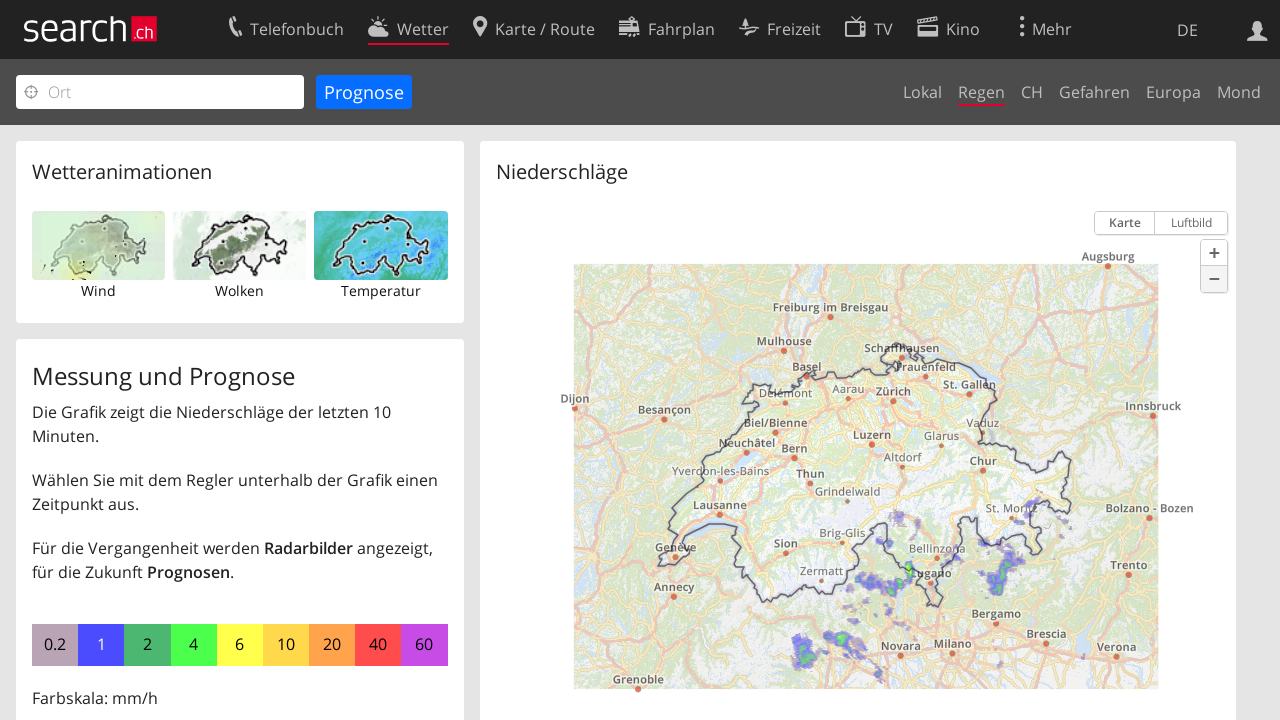

Navigated to Swiss weather prognosis page
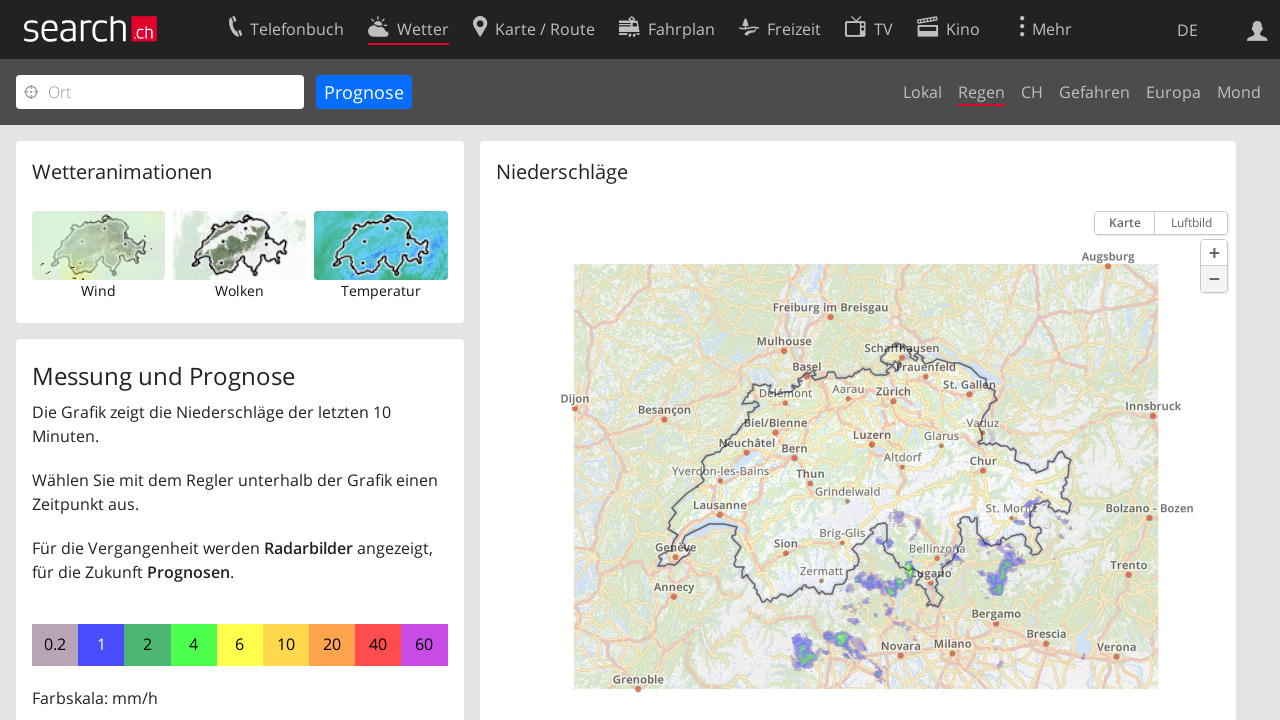

Map container element loaded and is visible
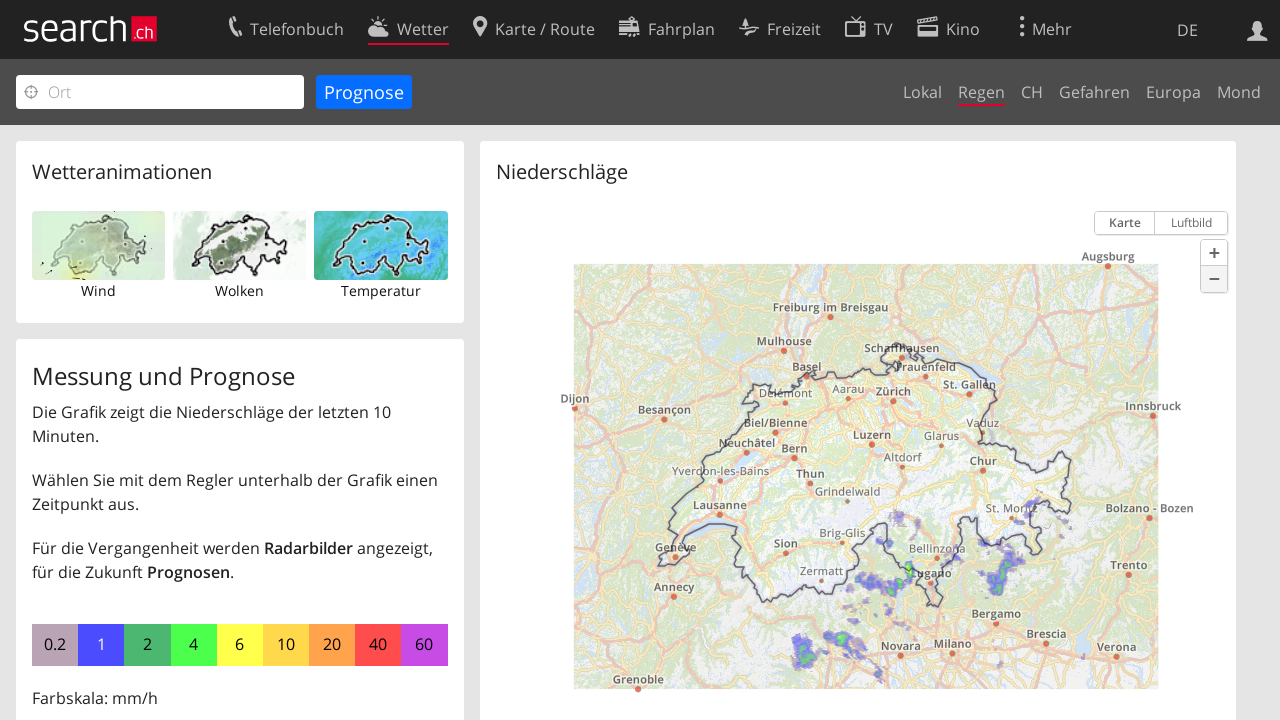

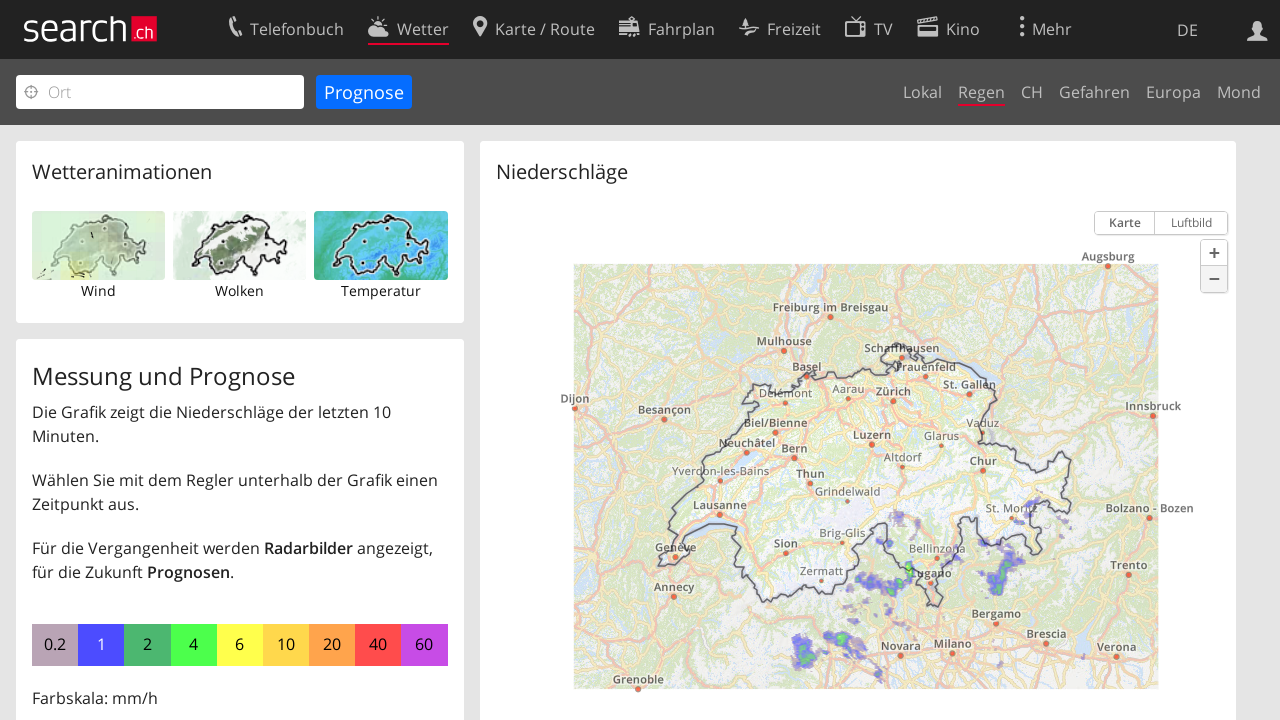